Tests handling of JavaScript alert popups by clicking a button that triggers an alert, waiting for the alert to appear, and accepting it

Starting URL: https://demo.automationtesting.in/Alerts.html

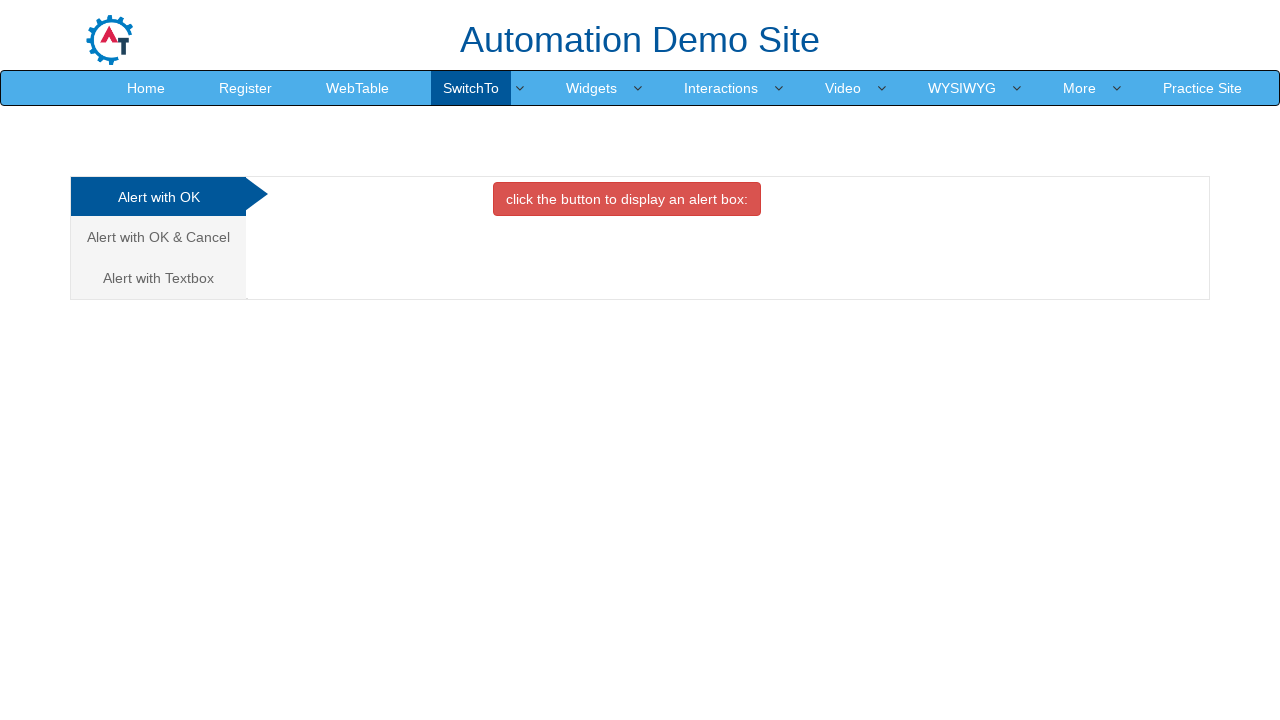

Navigated to Alerts demo page
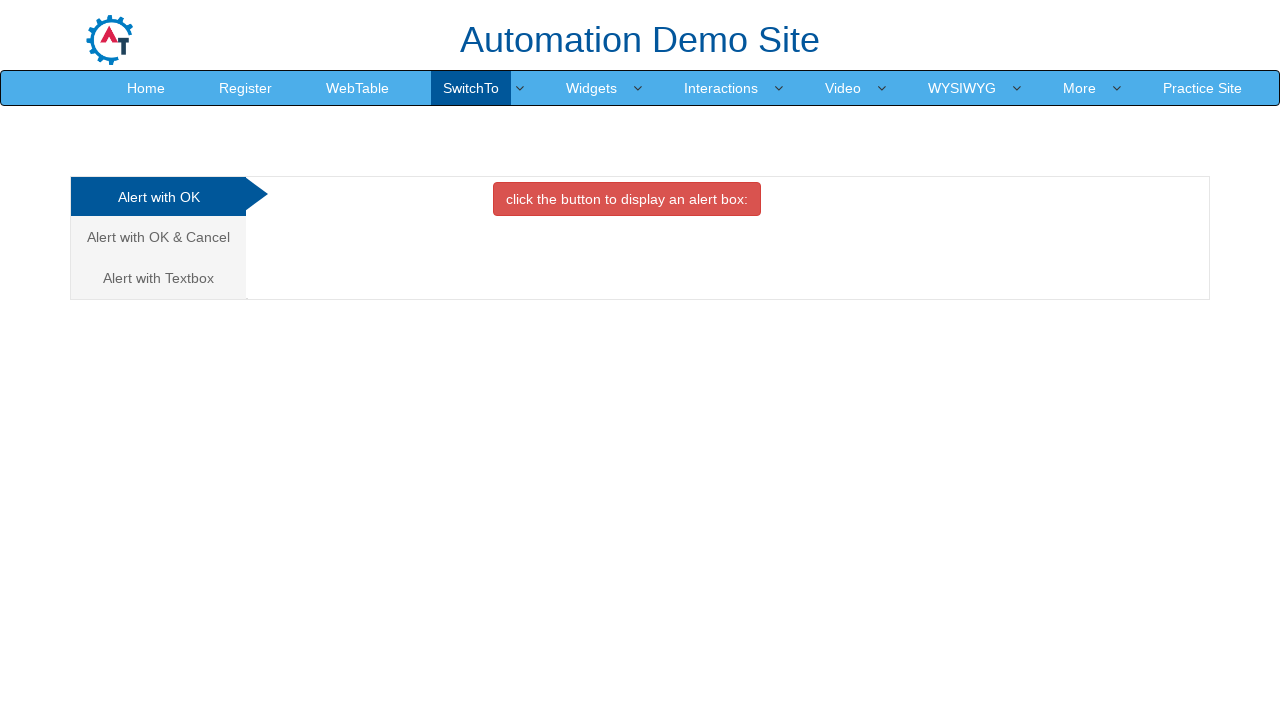

Clicked button to trigger alert popup at (627, 199) on button.btn.btn-danger
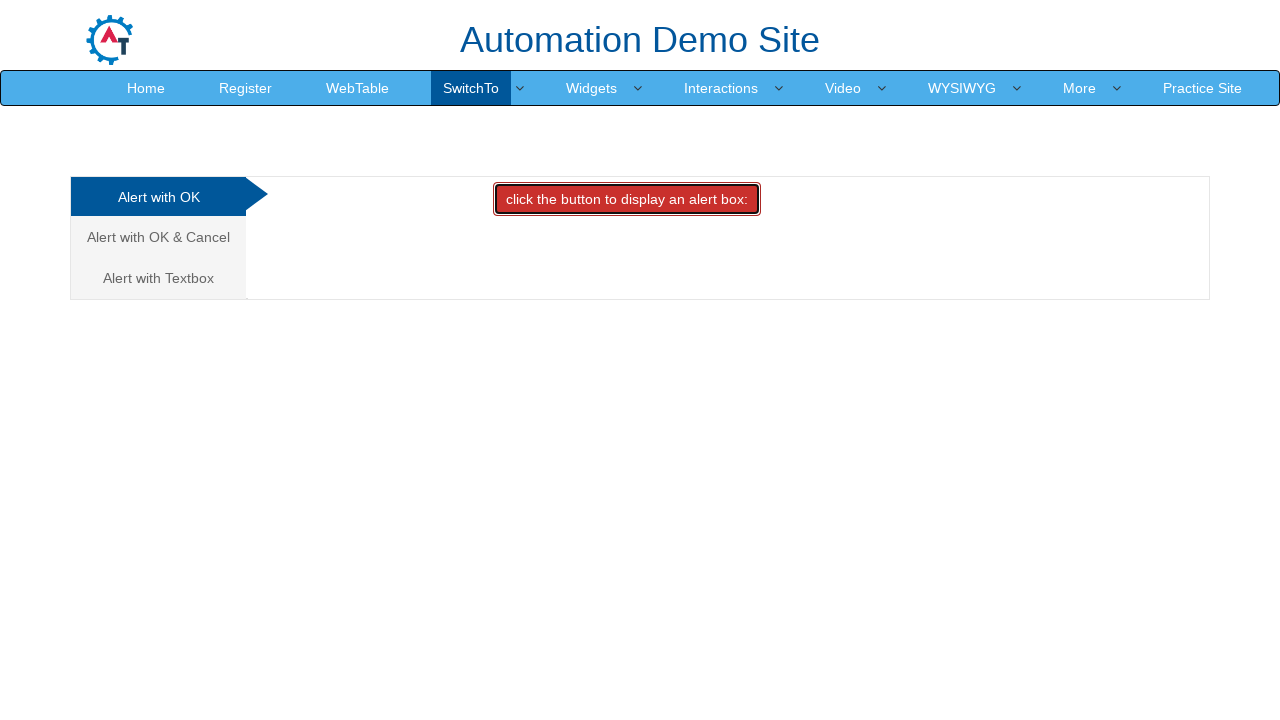

Set up dialog handler to accept alerts
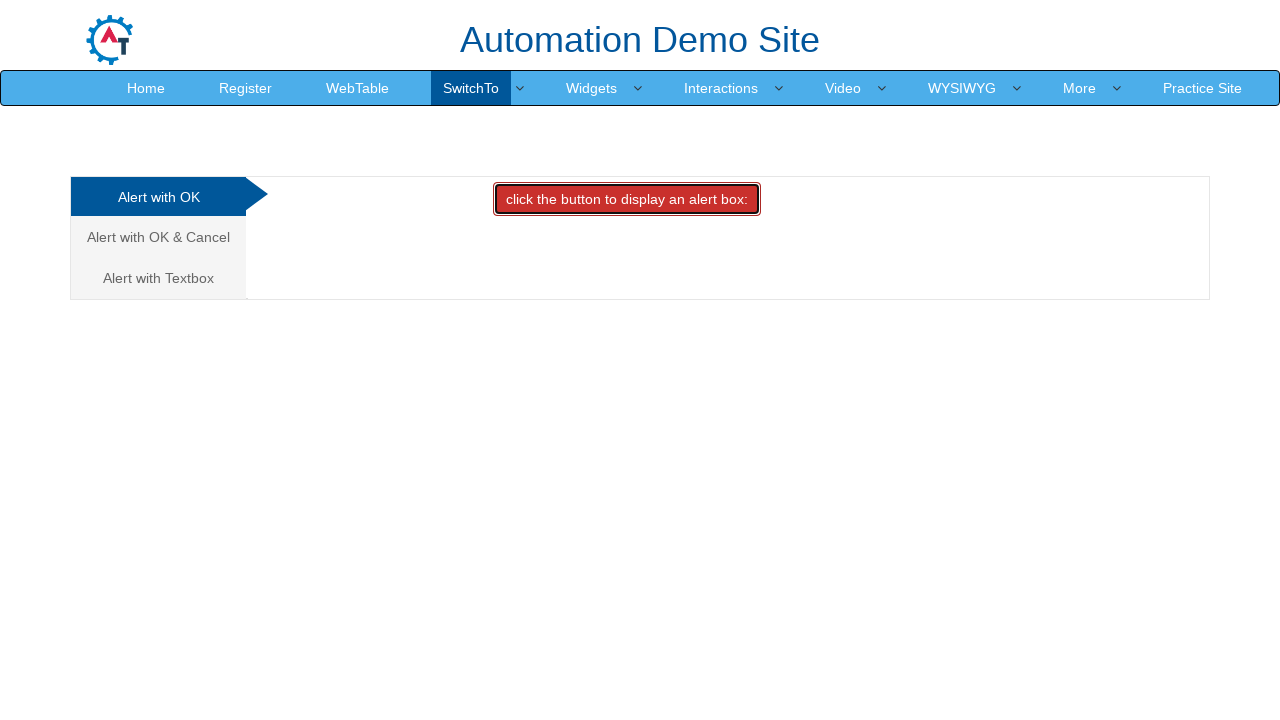

Clicked button to trigger and accept alert popup at (627, 199) on button.btn.btn-danger
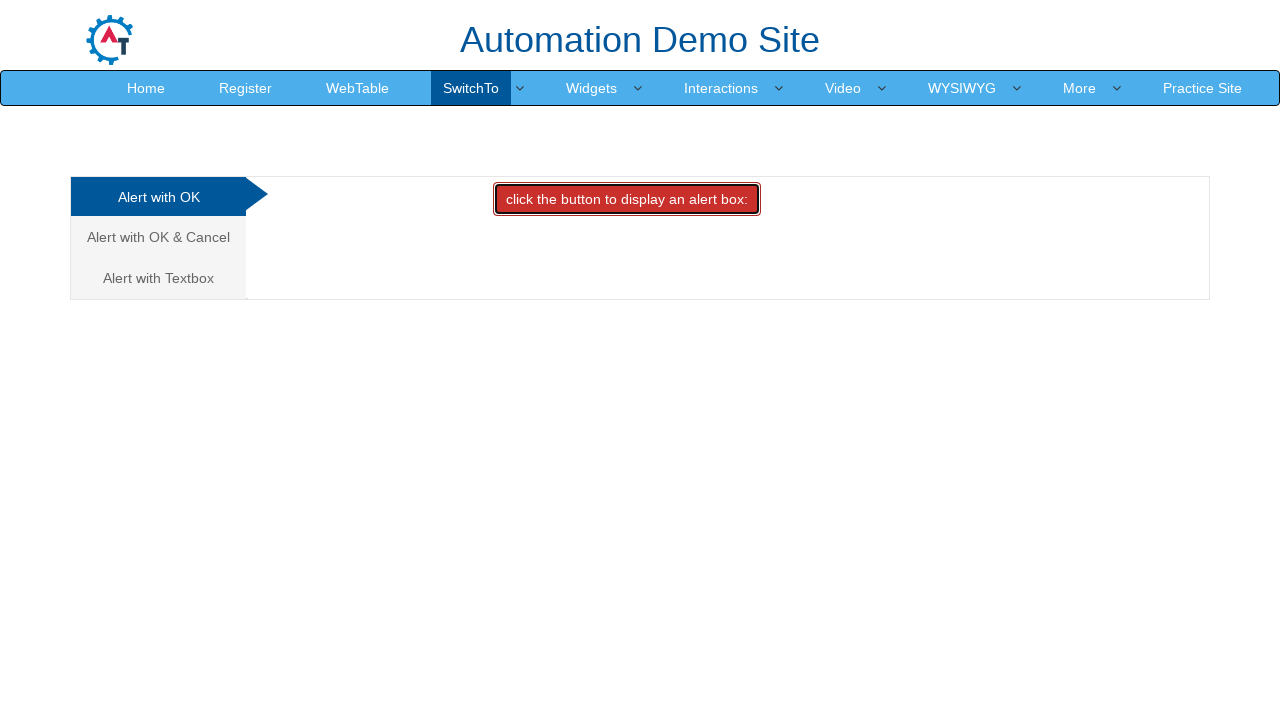

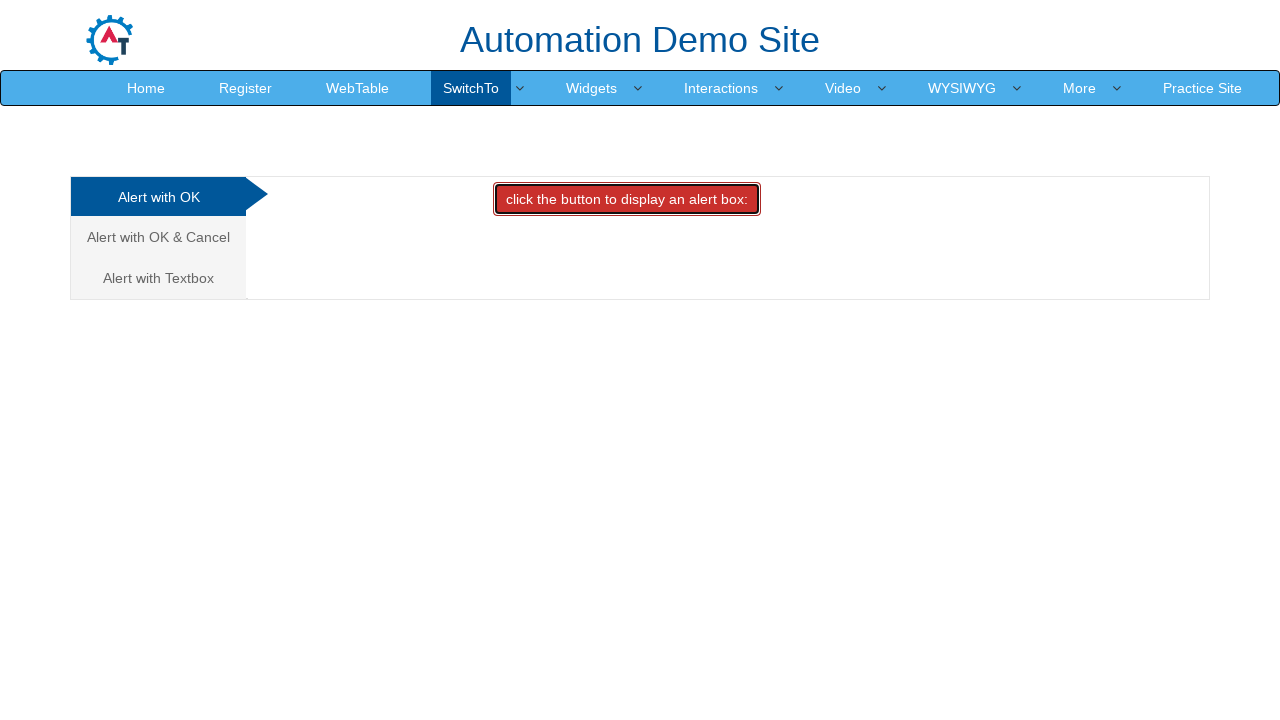